Searches for a person's property on the Broward County Property Appraiser website by entering a name in the search field and submitting the search to view results.

Starting URL: https://web.bcpa.net/BcpaClient/#/Record-Search

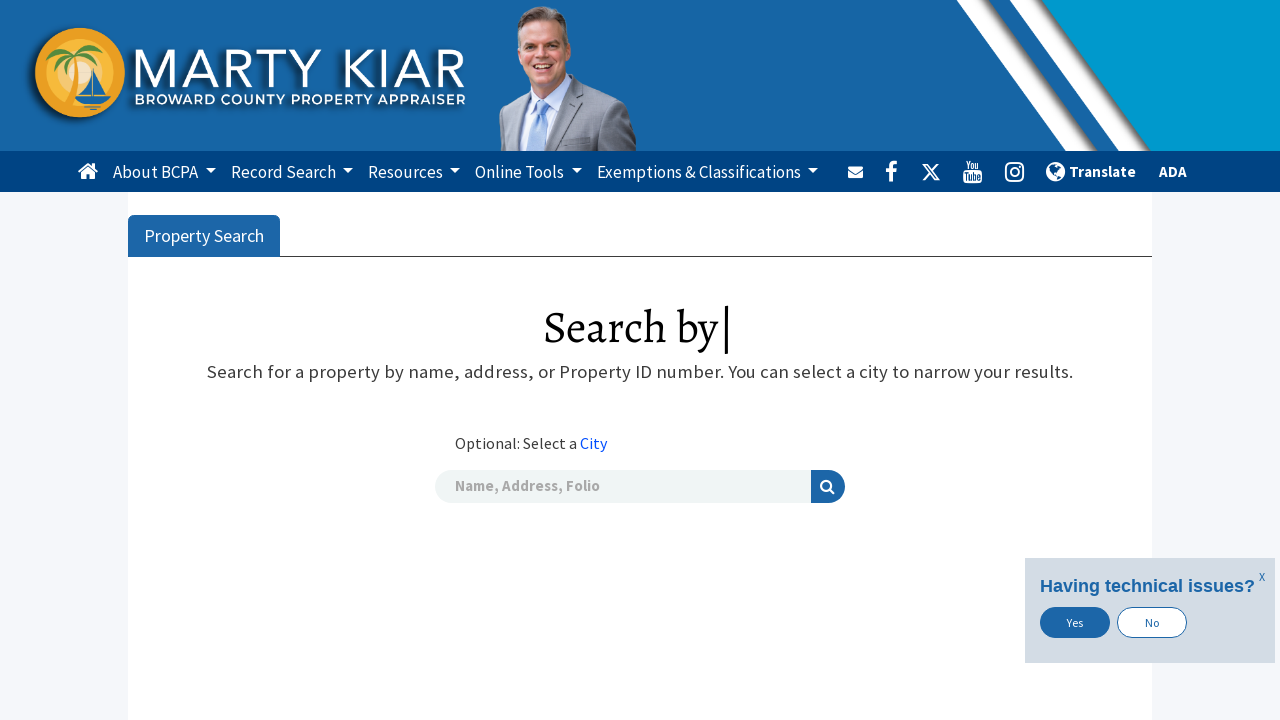

Page DOM content loaded
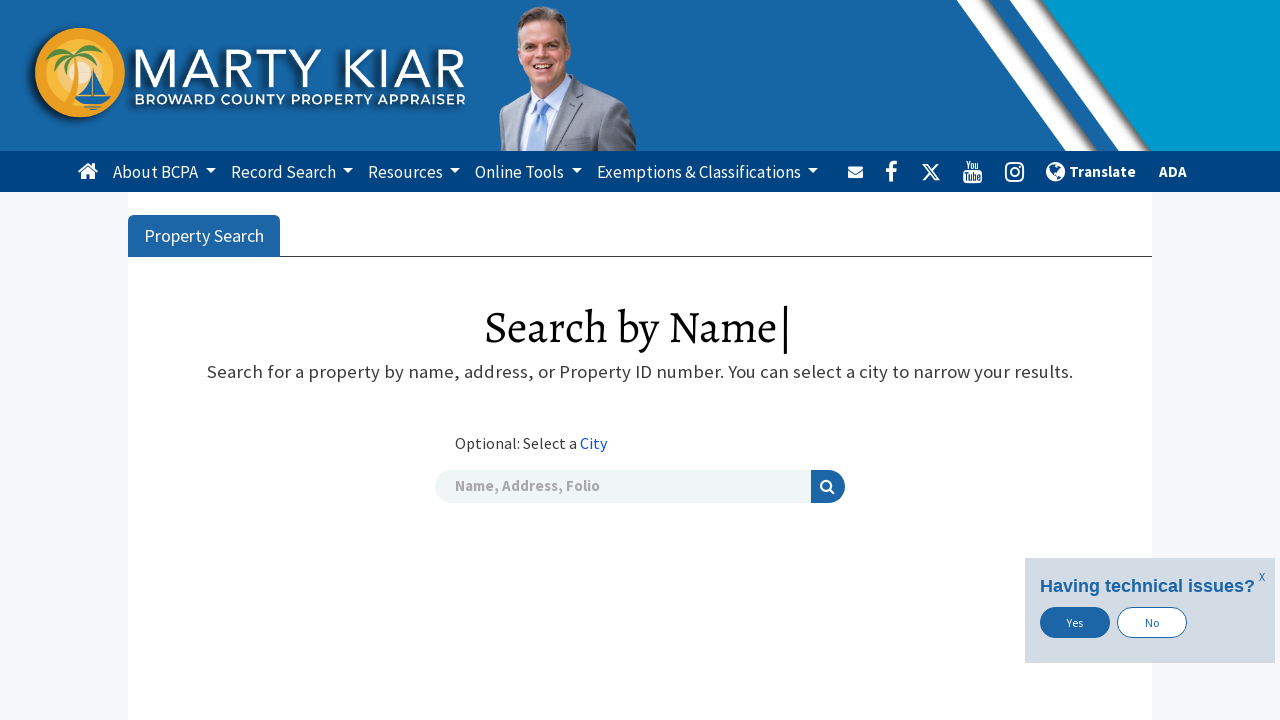

Waited 3 seconds for page to fully render
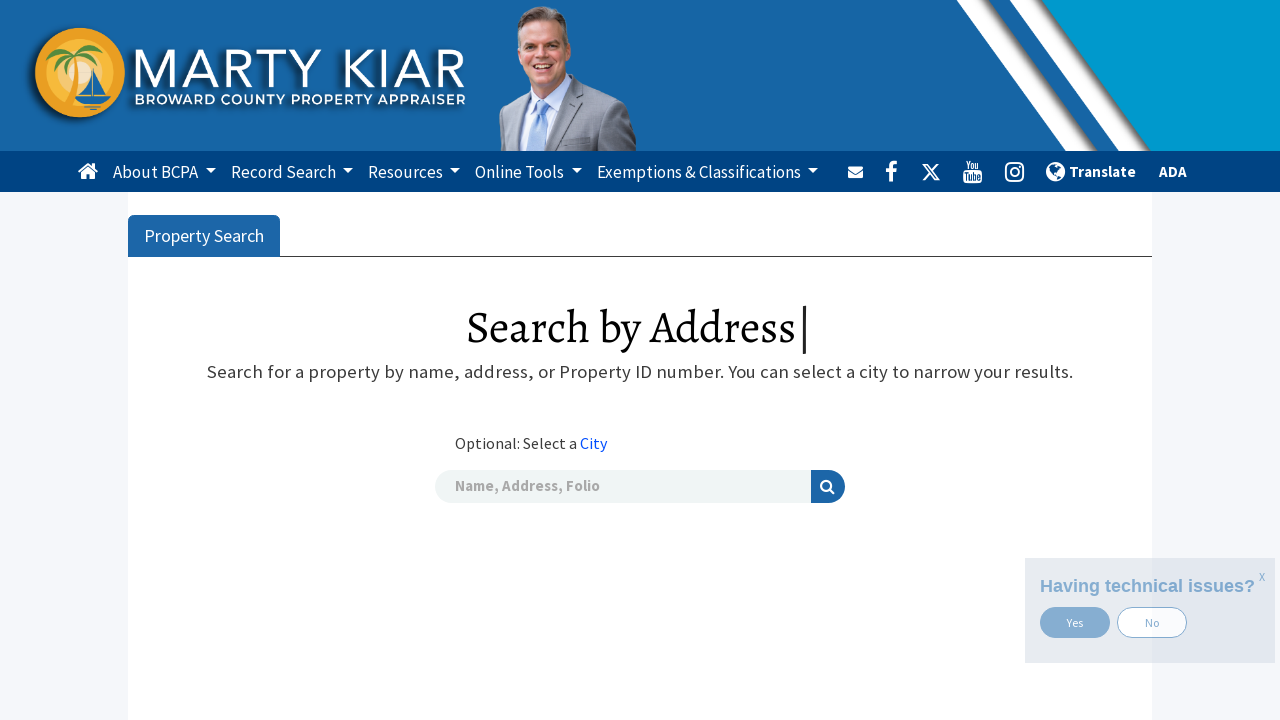

Search input field became visible
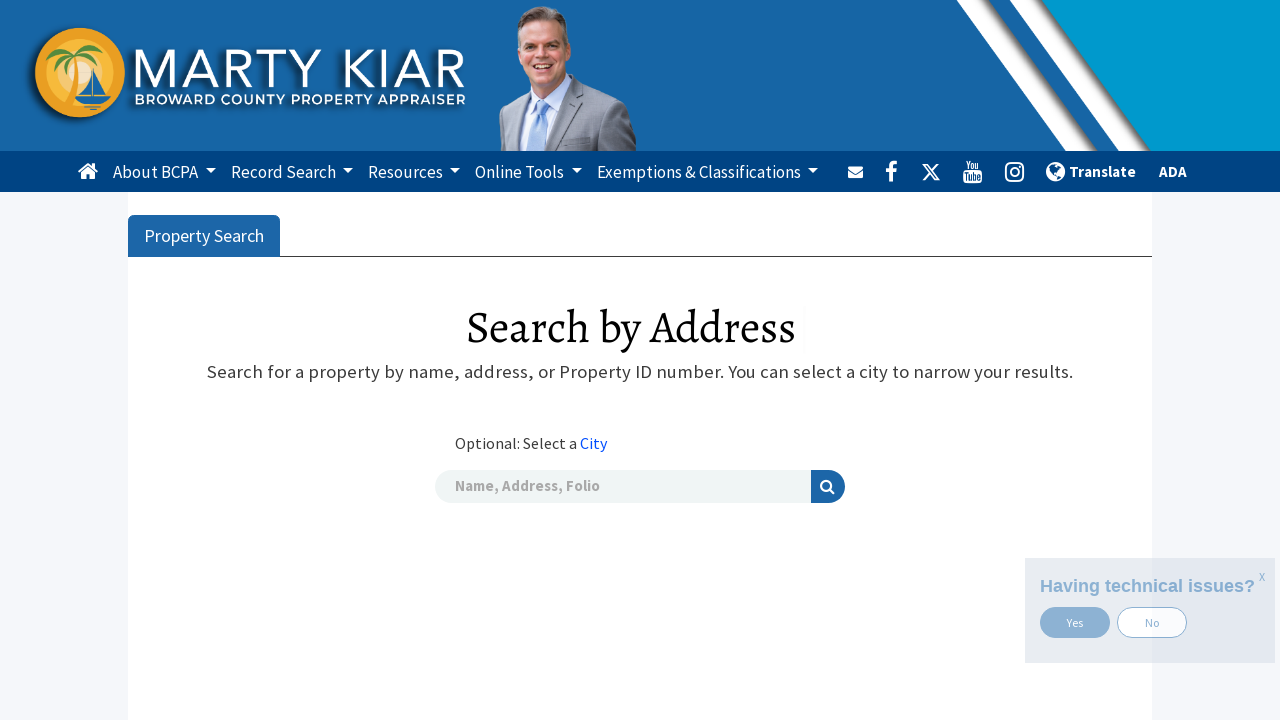

Entered 'John Smith' in the search field on #txtField
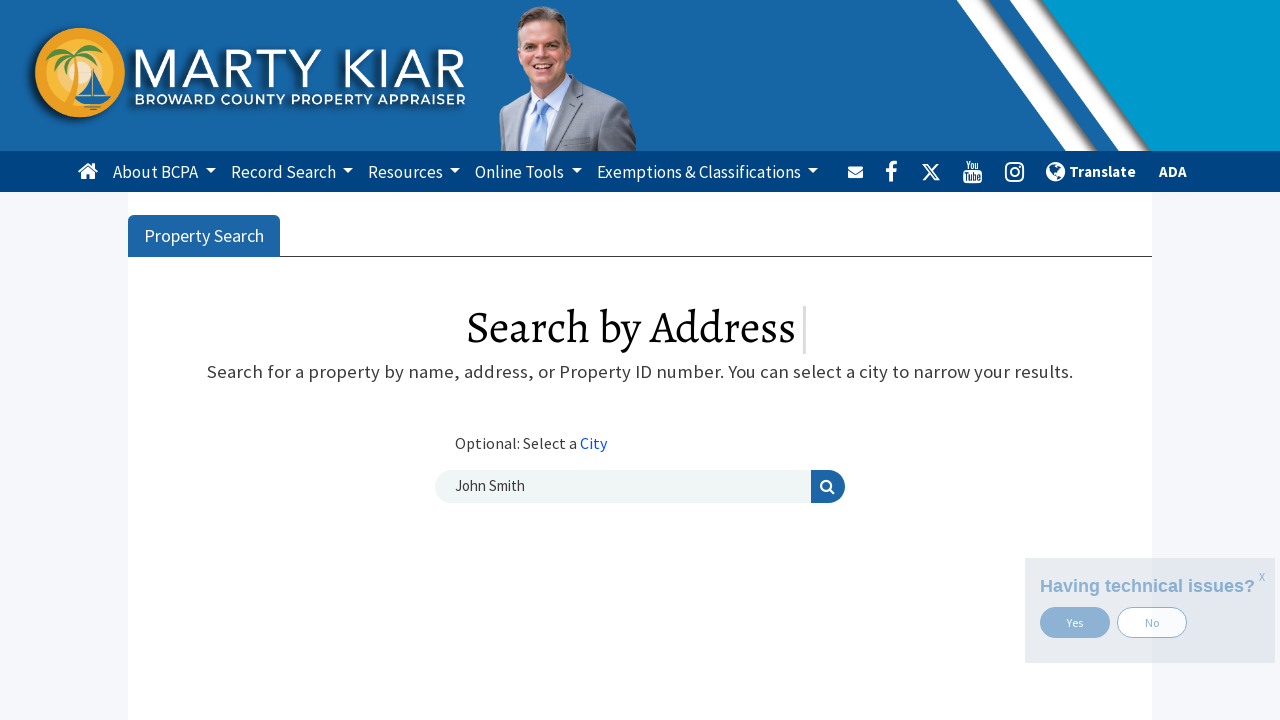

Waited 1.5 seconds after entering search term
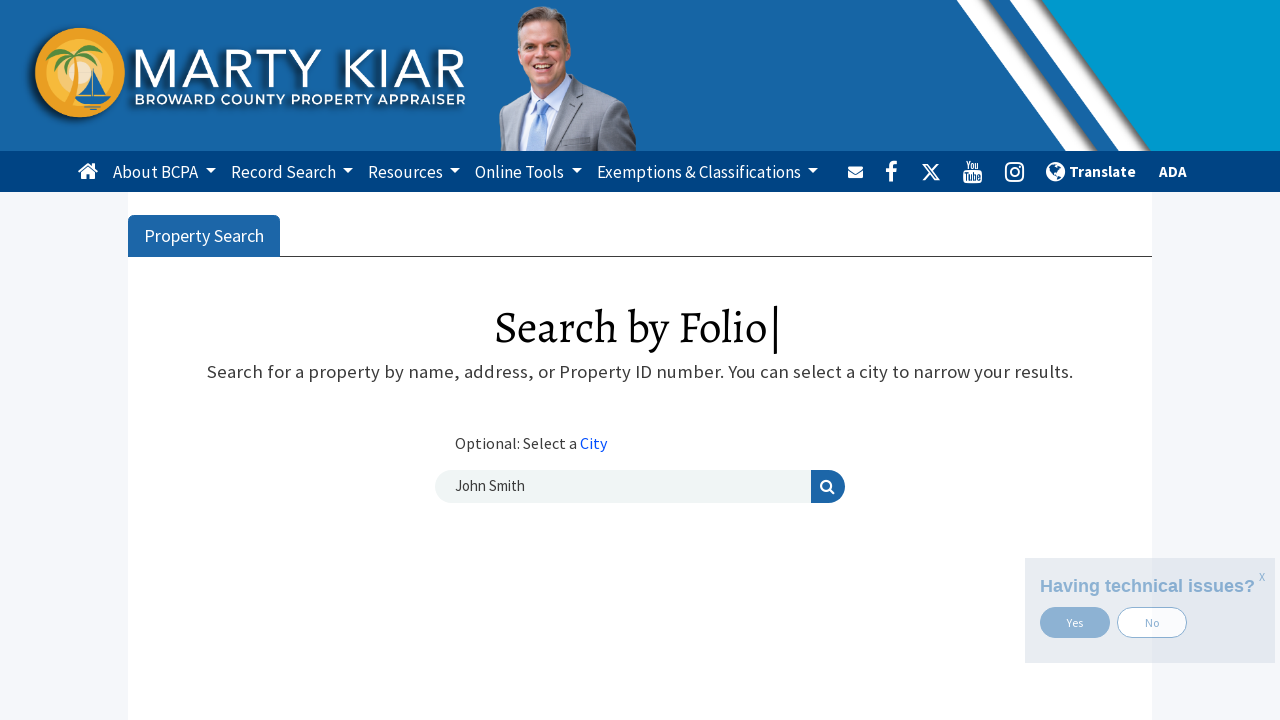

Pressed Enter to submit the search on #txtField
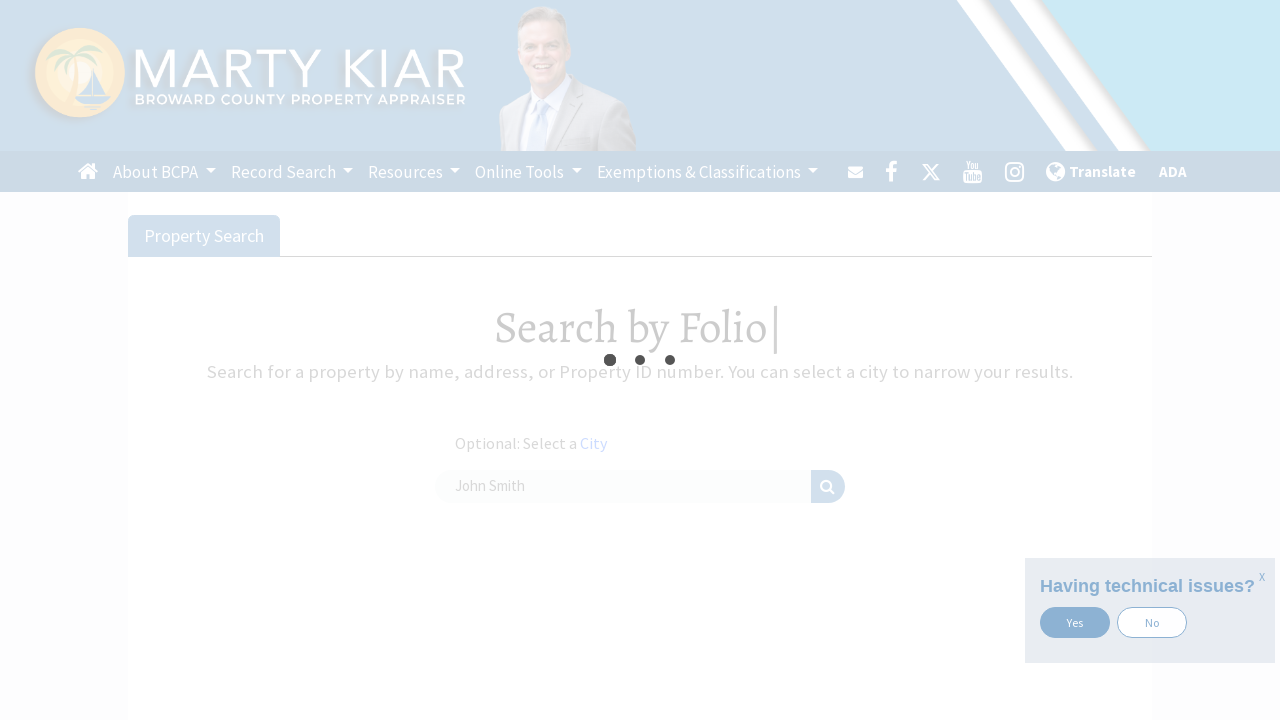

Search results table loaded with property records
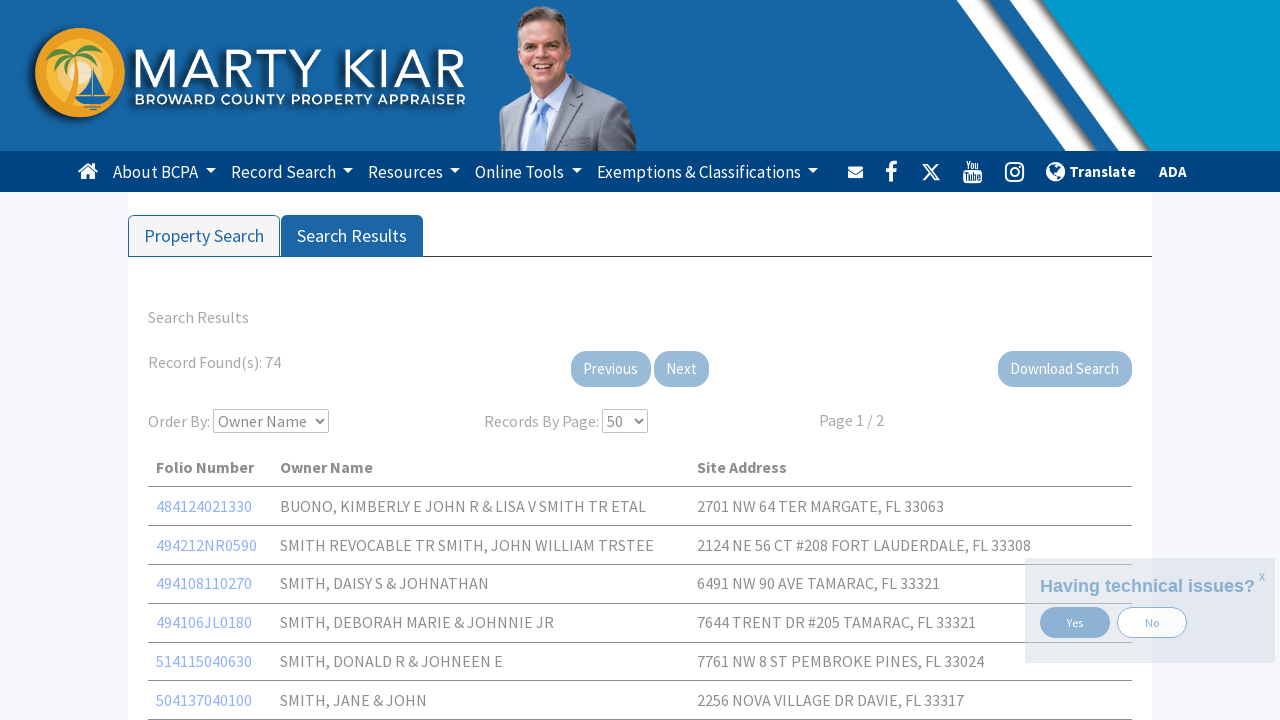

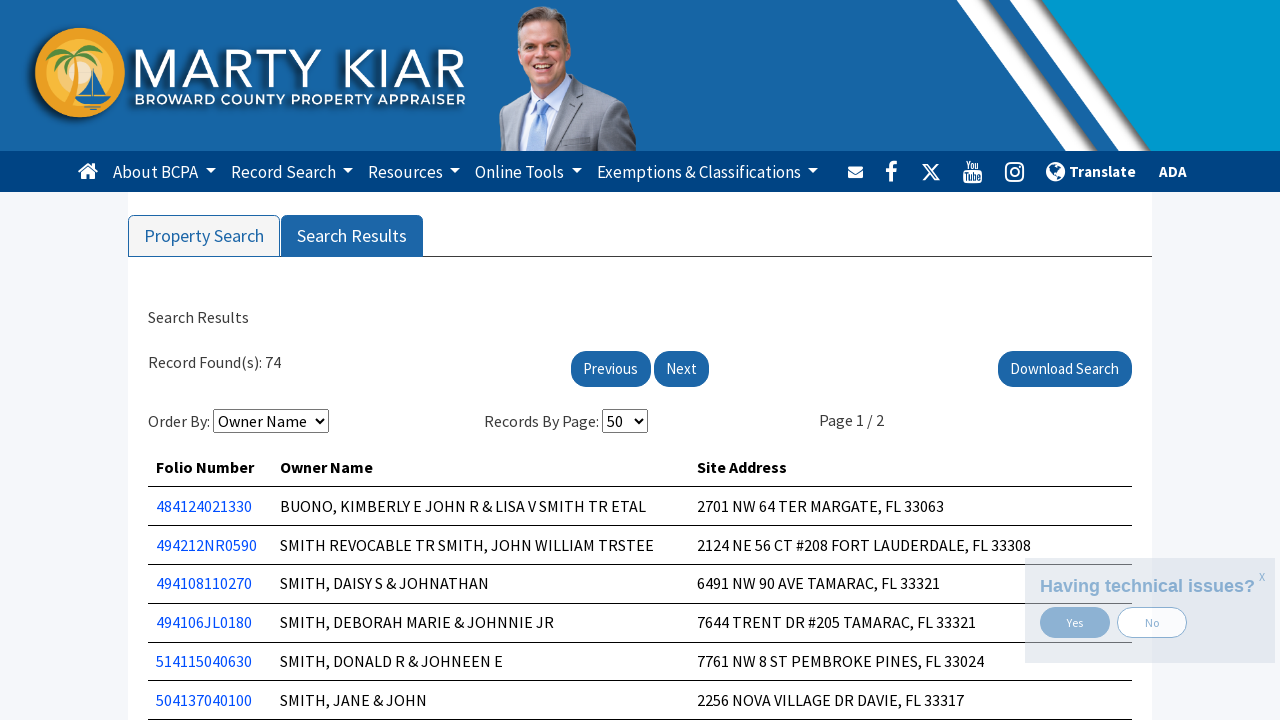